Tests that clicking Clear completed removes completed items from the list

Starting URL: https://demo.playwright.dev/todomvc

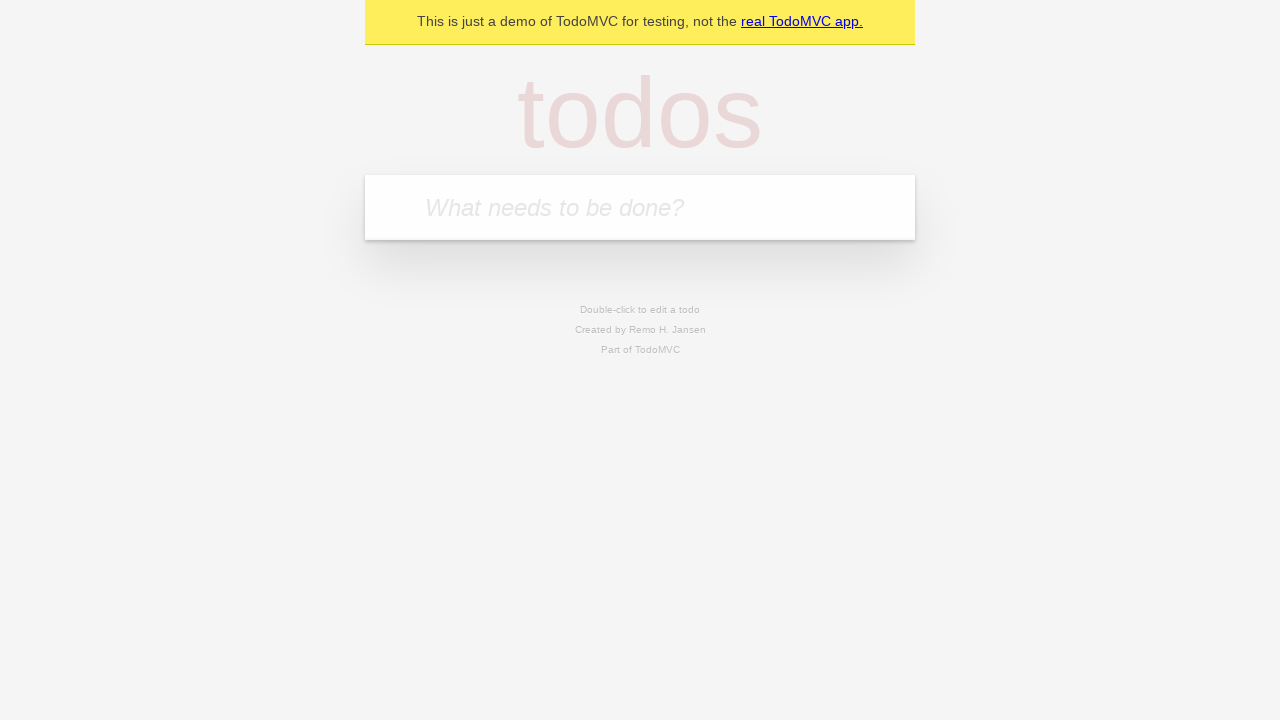

Filled todo input with 'buy some cheese' on internal:attr=[placeholder="What needs to be done?"i]
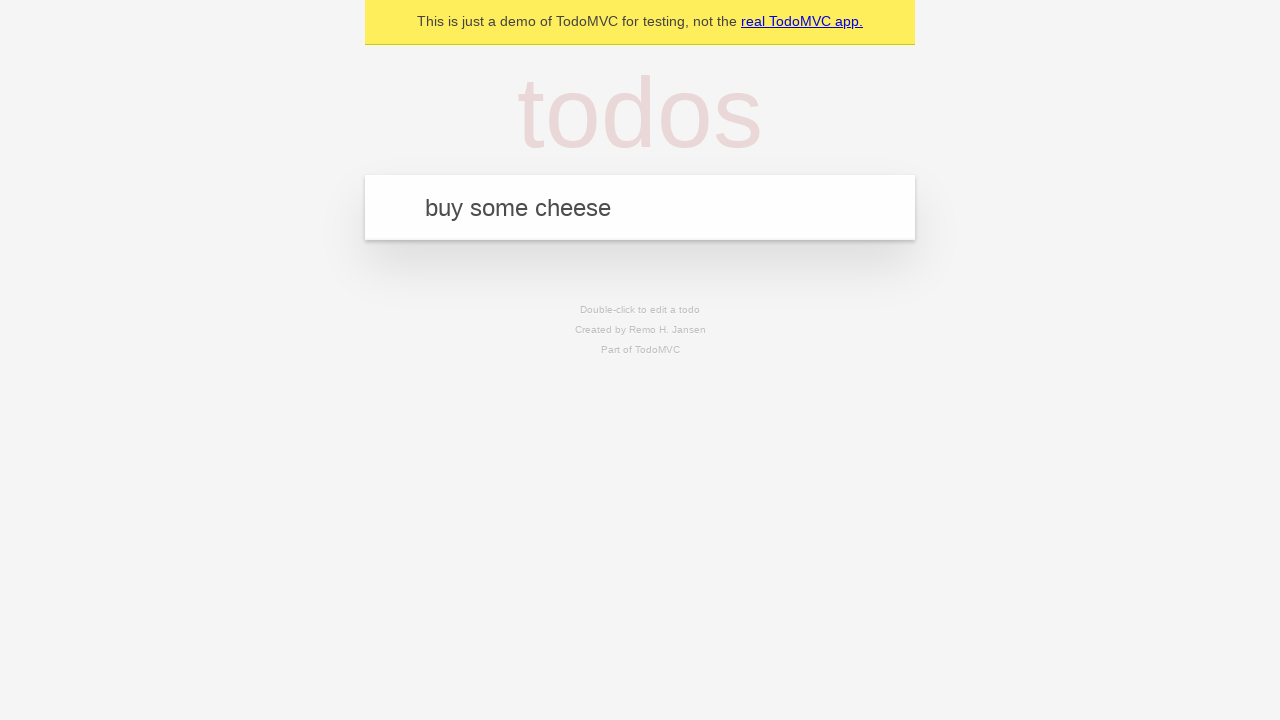

Pressed Enter to create first todo item on internal:attr=[placeholder="What needs to be done?"i]
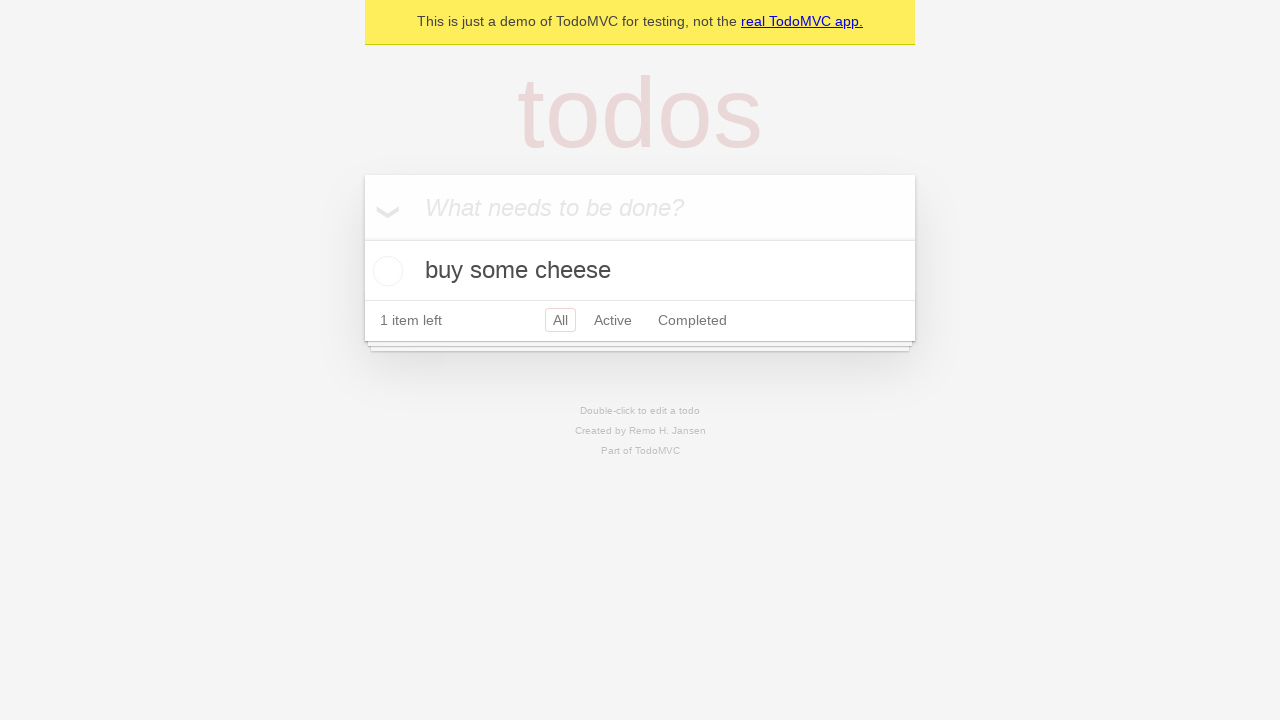

Filled todo input with 'feed the cat' on internal:attr=[placeholder="What needs to be done?"i]
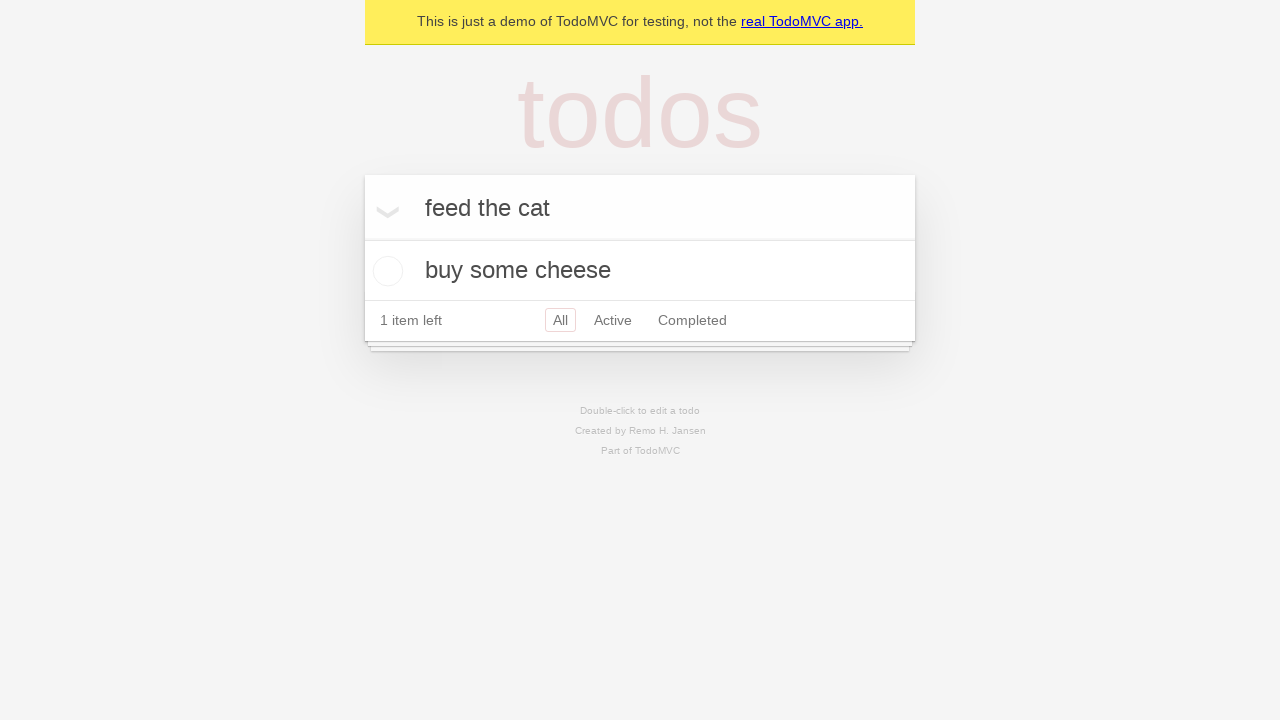

Pressed Enter to create second todo item on internal:attr=[placeholder="What needs to be done?"i]
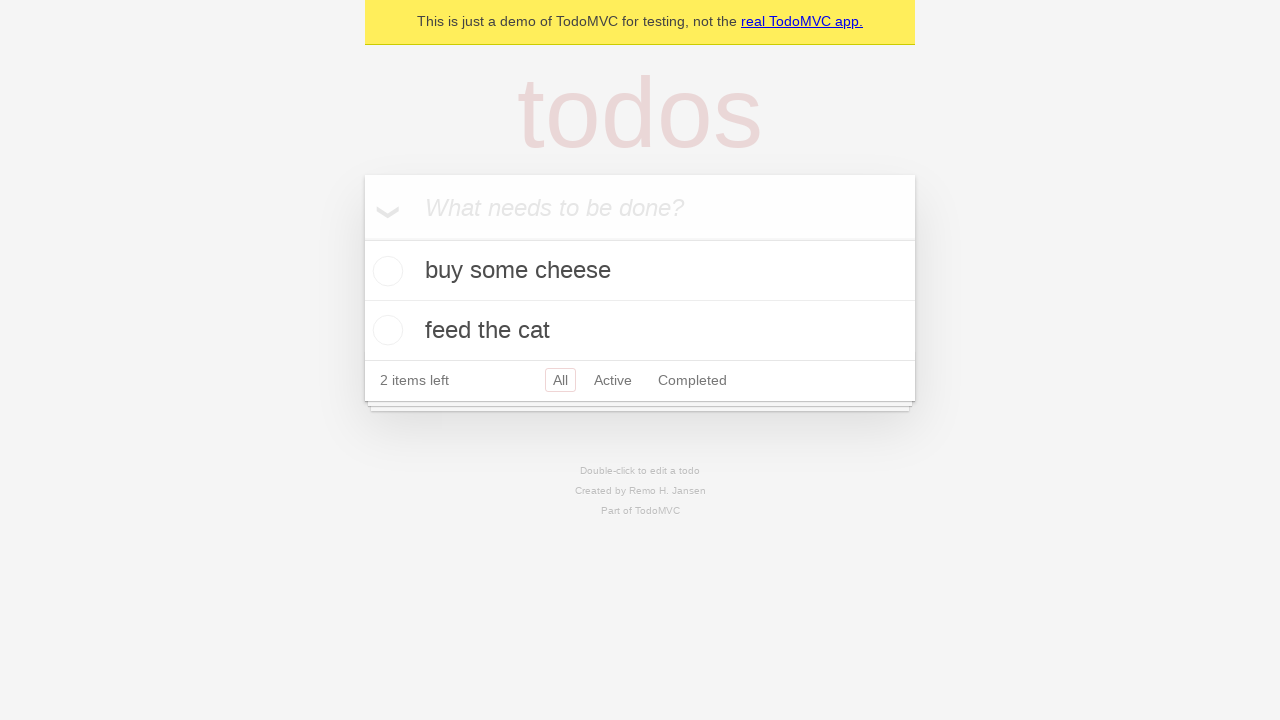

Filled todo input with 'book a doctors appointment' on internal:attr=[placeholder="What needs to be done?"i]
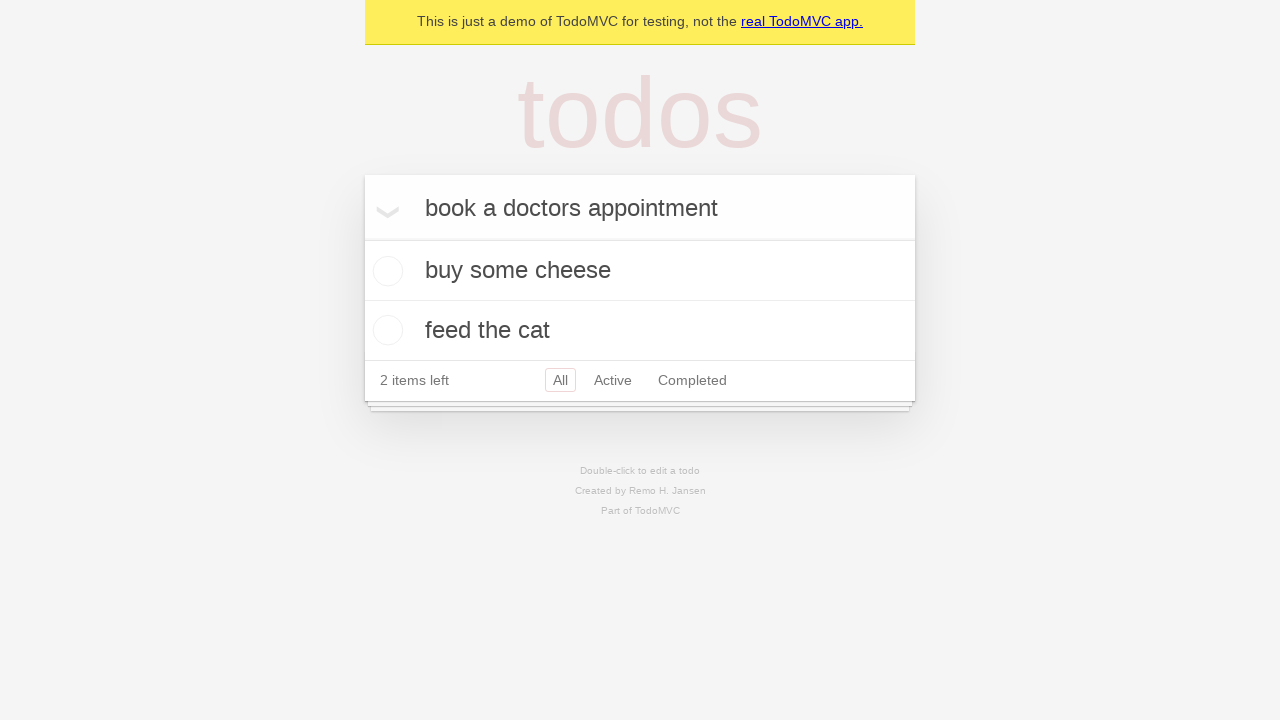

Pressed Enter to create third todo item on internal:attr=[placeholder="What needs to be done?"i]
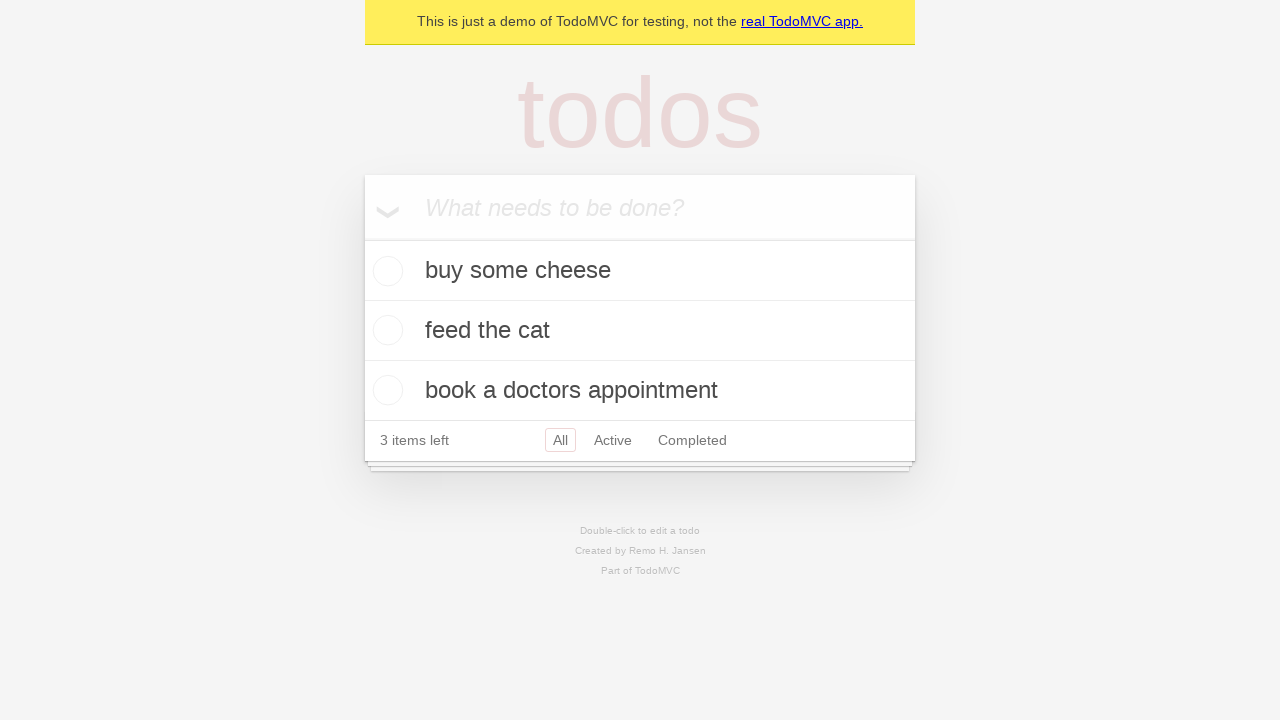

Checked the second todo item (feed the cat) at (385, 330) on internal:testid=[data-testid="todo-item"s] >> nth=1 >> internal:role=checkbox
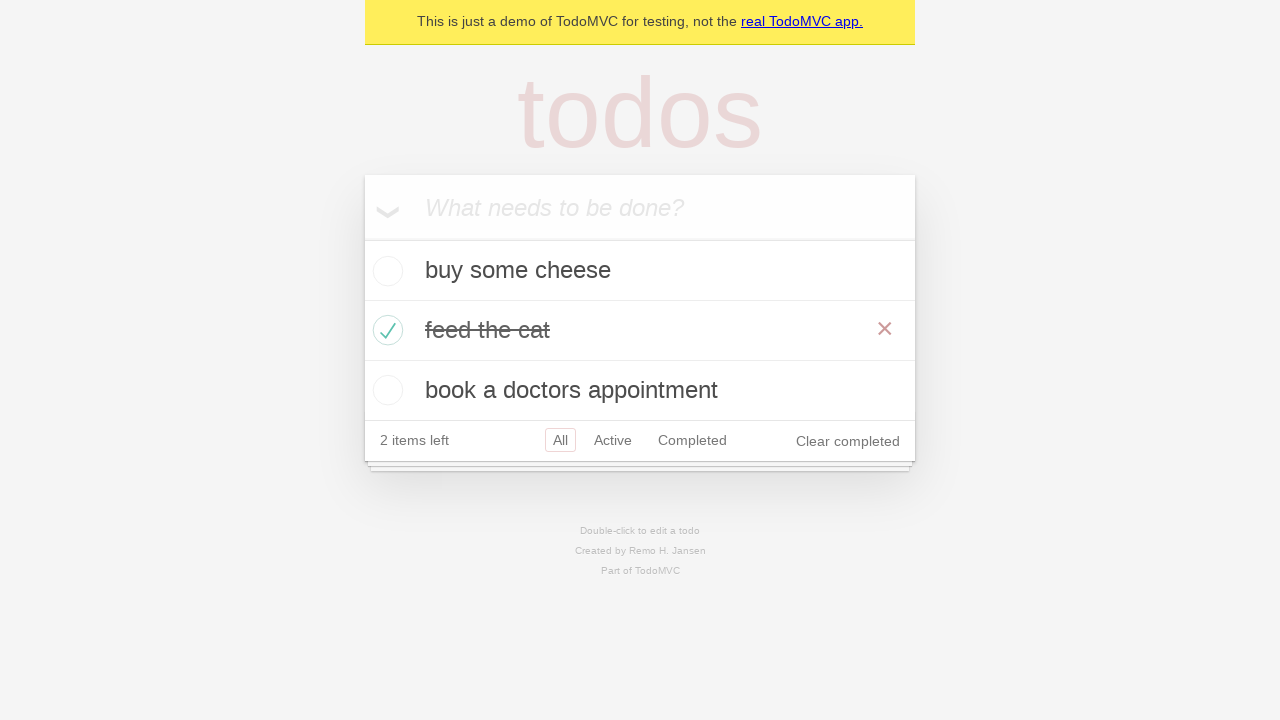

Clicked Clear completed button to remove completed items at (848, 441) on internal:role=button[name="Clear completed"i]
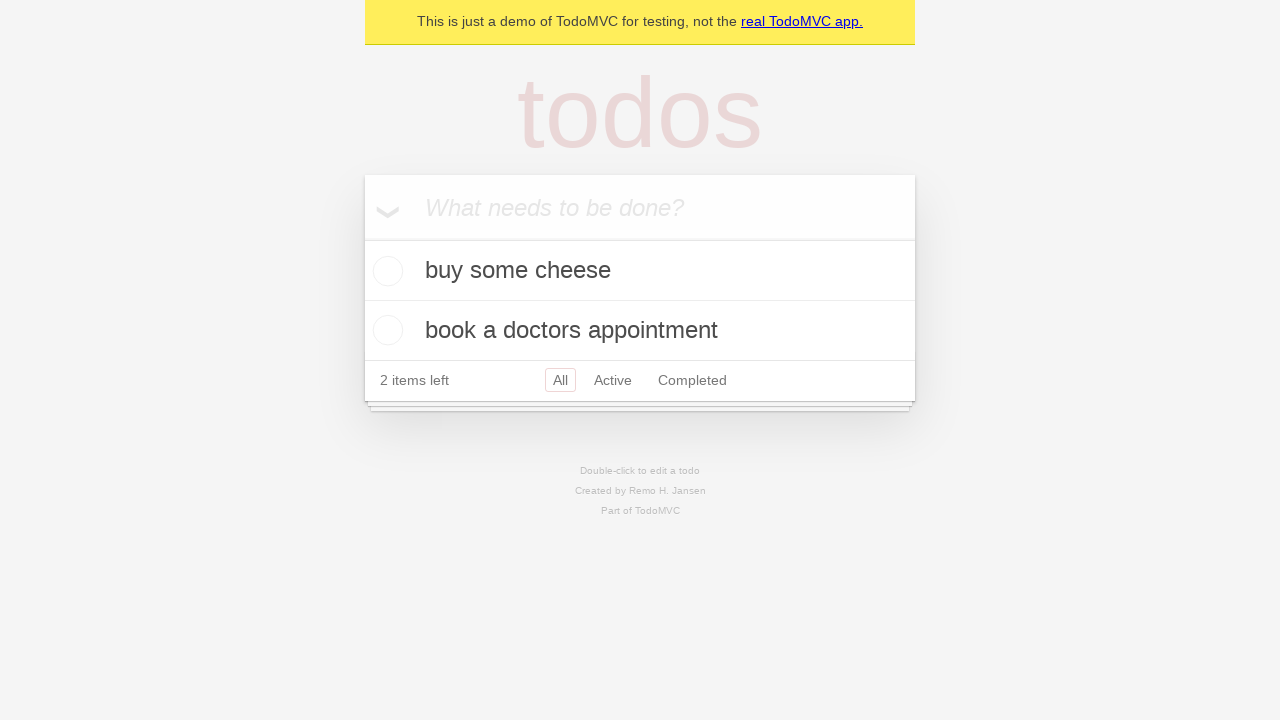

Verified that todo items are still present after clearing completed
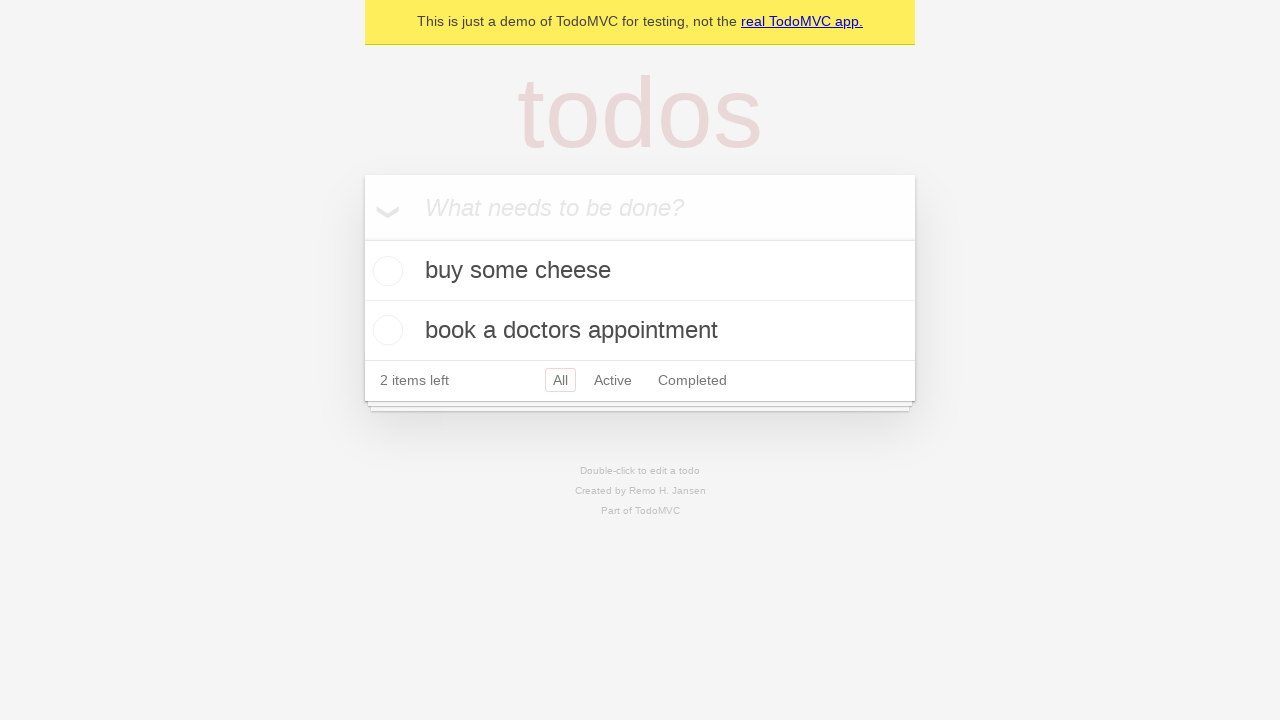

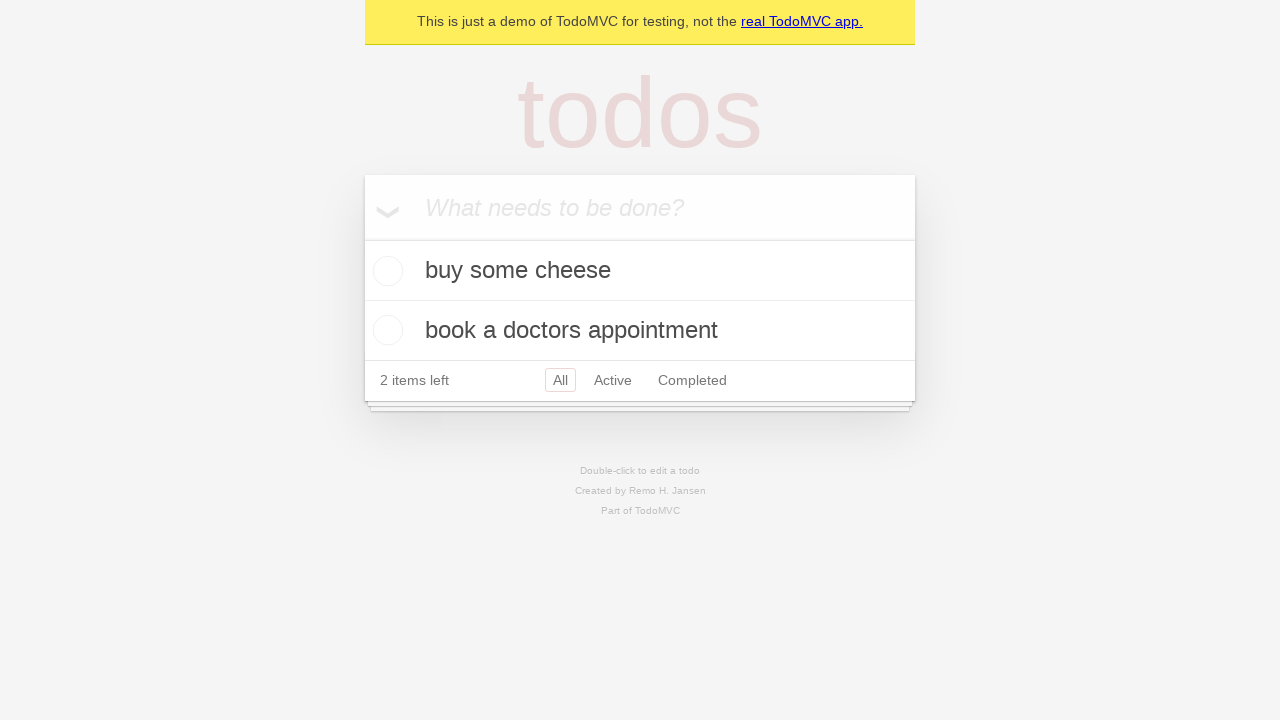